Tests the text box form on DemoQA by filling in full name, email, current address, and permanent address fields, then submitting the form

Starting URL: https://demoqa.com/text-box

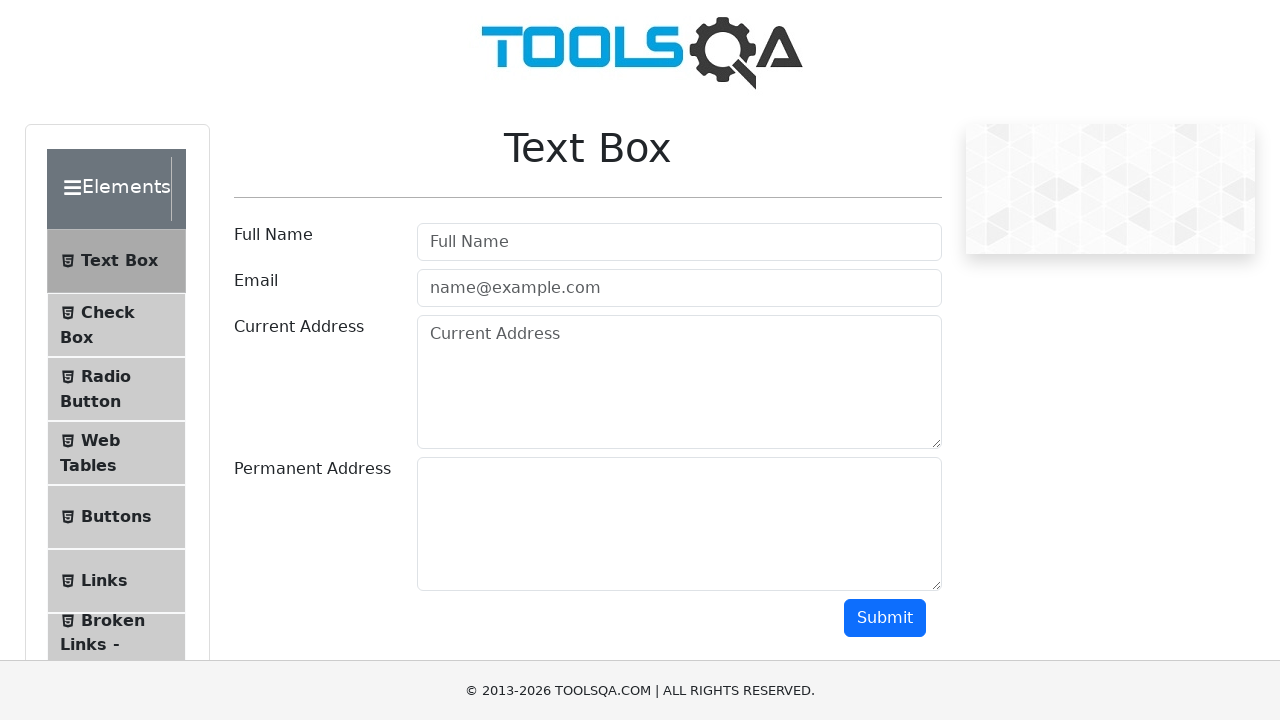

Filled full name field with 'John Smith' on #userName
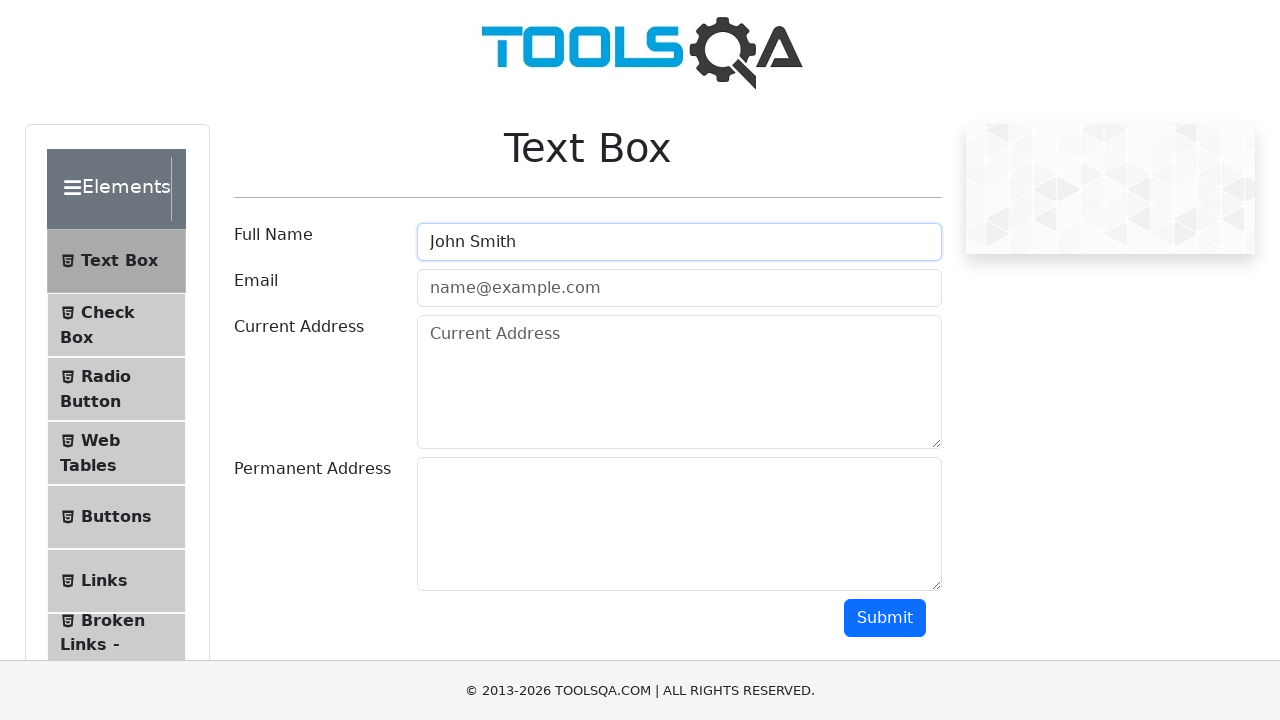

Filled email field with 'john.smith@example.com' on #userEmail
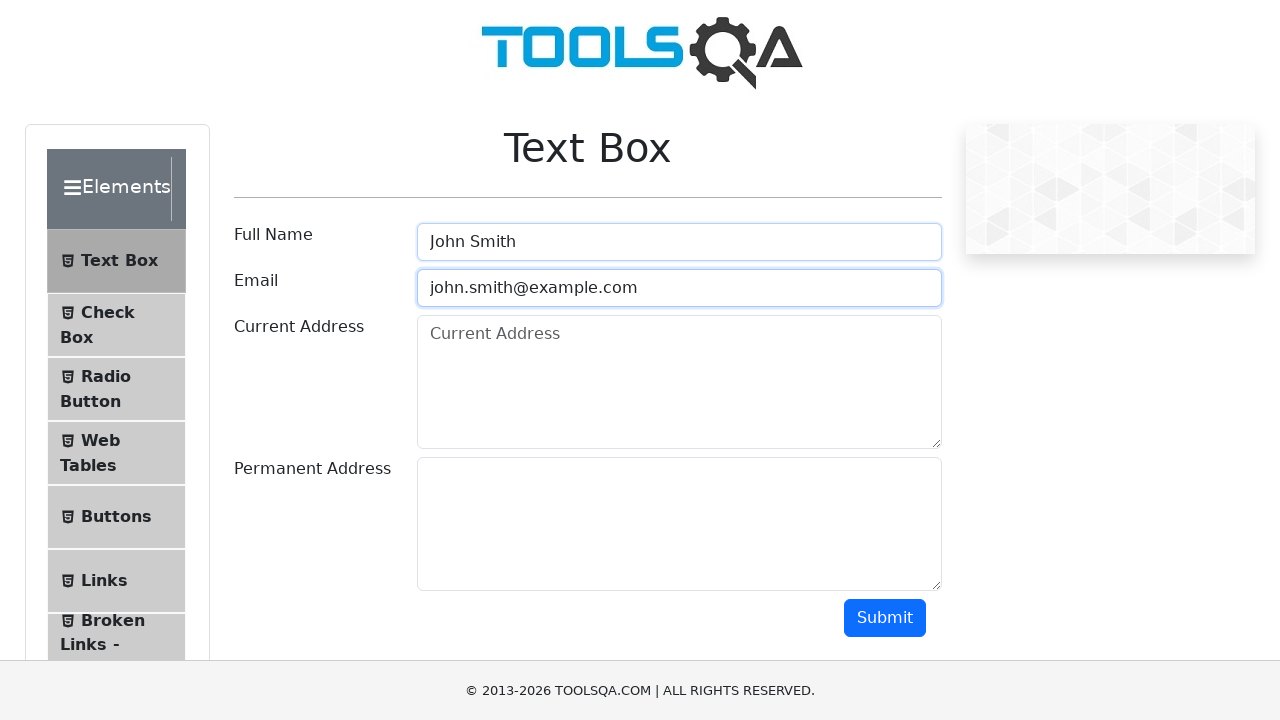

Filled current address field with '123 Main Street, New York, NY 10001' on #currentAddress
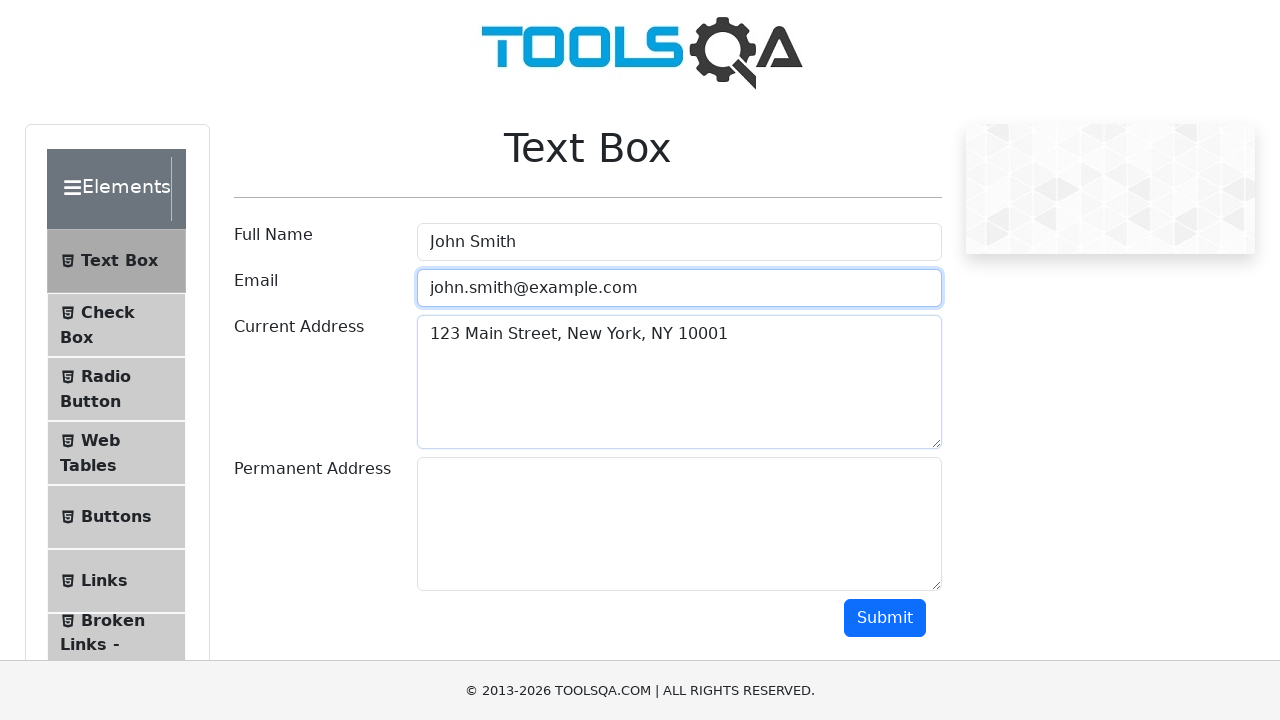

Filled permanent address field with '456 Oak Avenue, Boston, MA 02101' on #permanentAddress
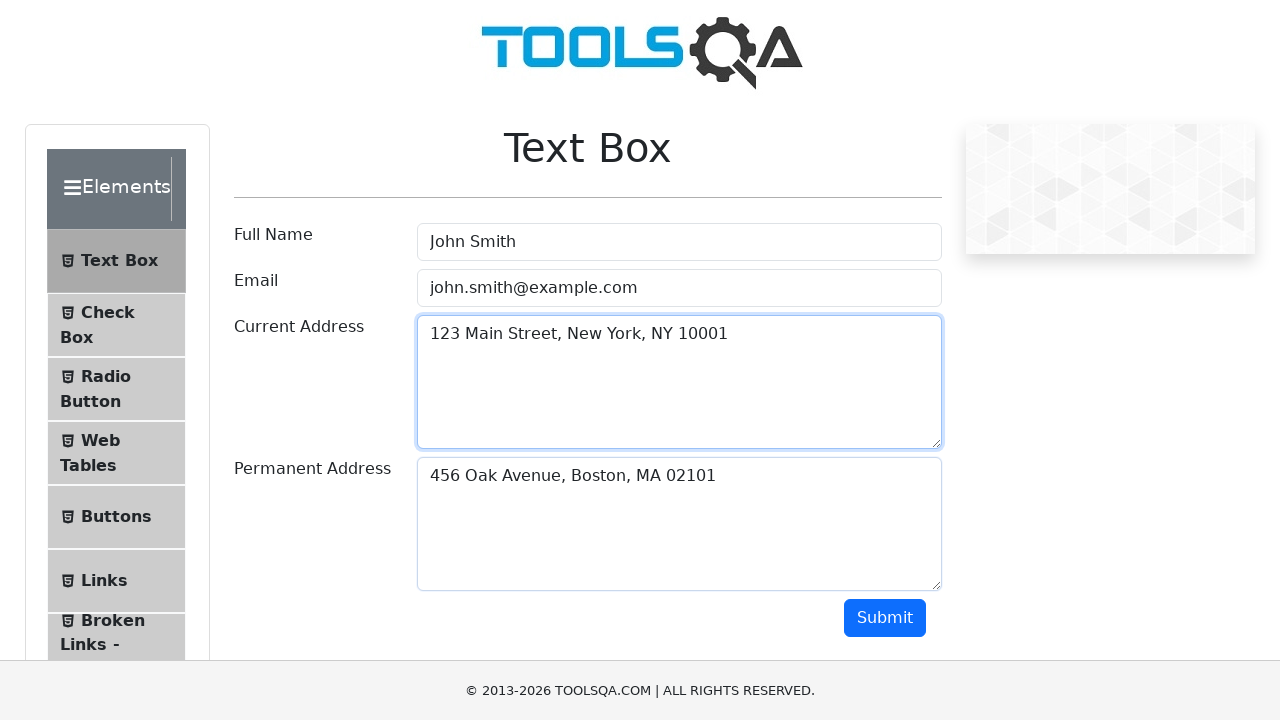

Clicked submit button to submit the form at (885, 618) on #submit
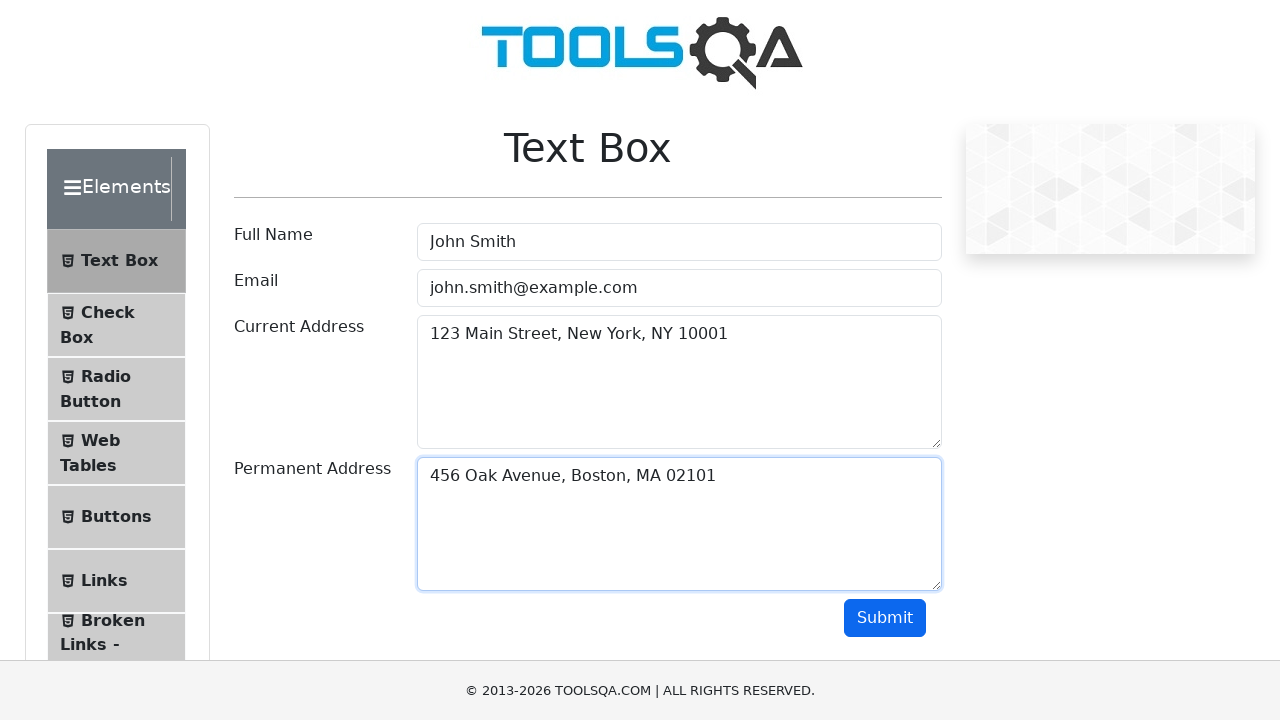

Form output section loaded and displayed
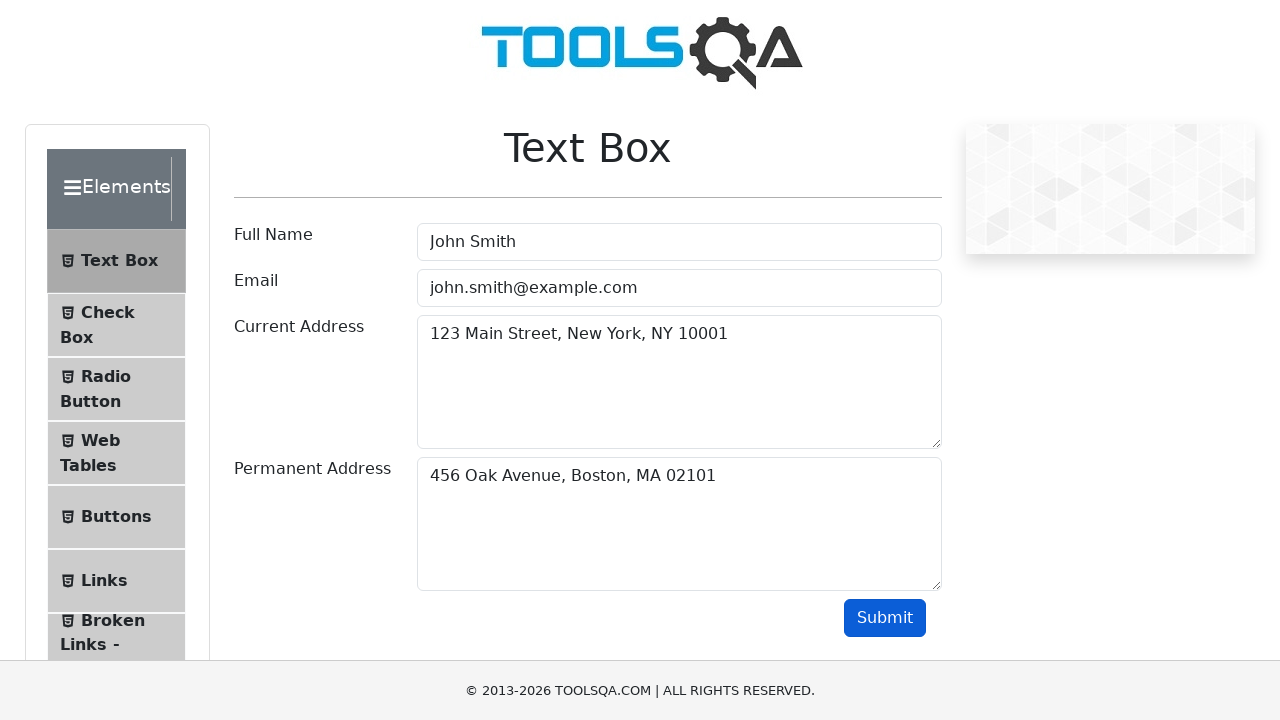

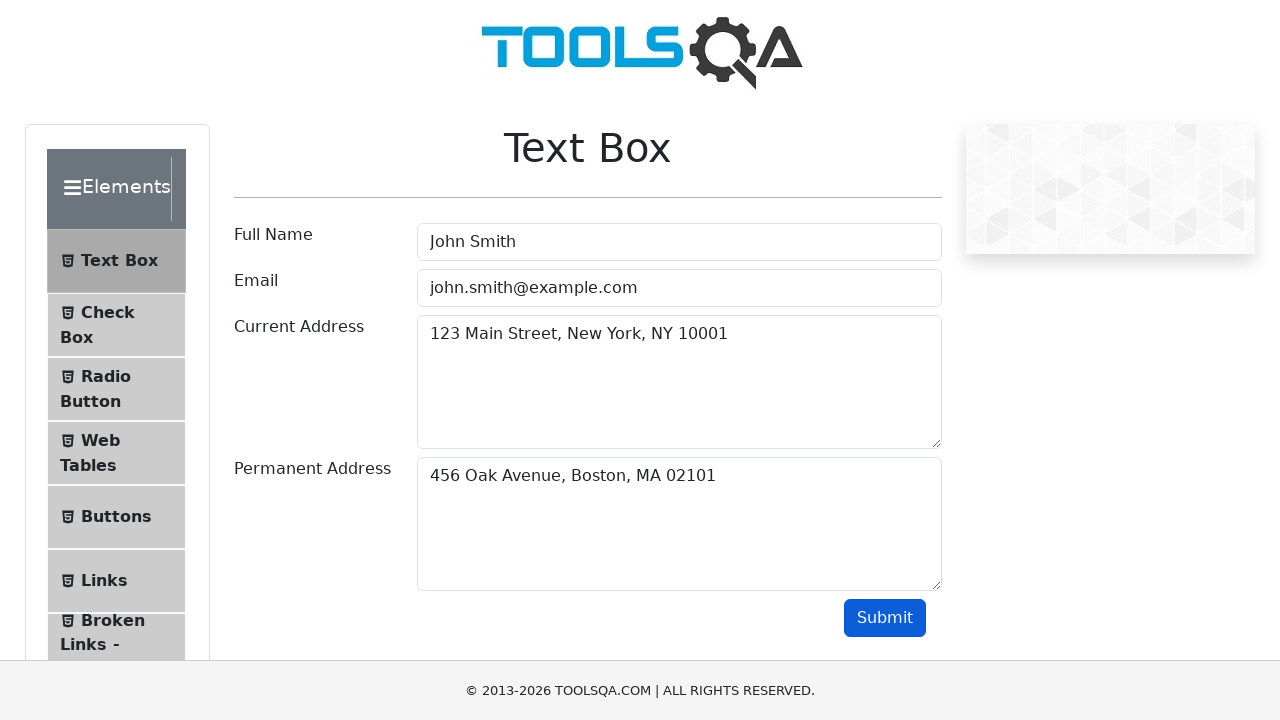